Tests search functionality by searching for "testing" and verifying that top results contain the search term in their titles

Starting URL: https://dev.to

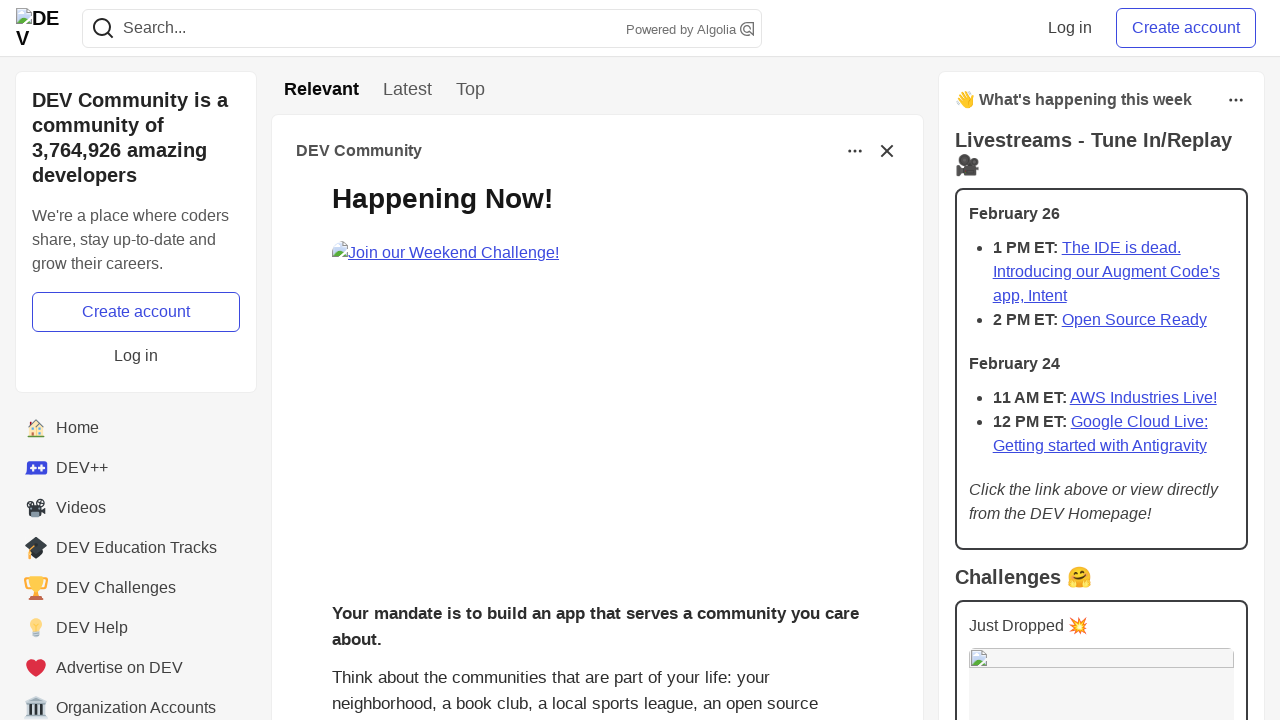

Filled search field with 'testing' on input[name='q']
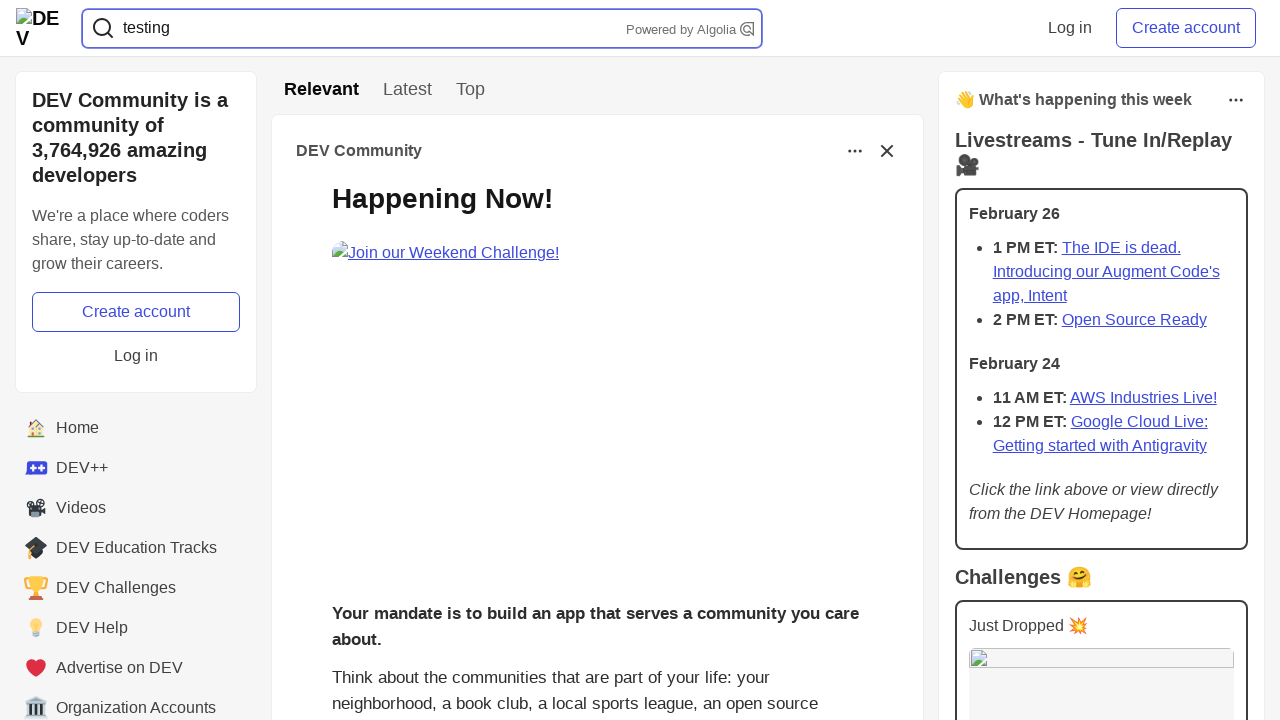

Pressed Enter to submit search query on input[name='q']
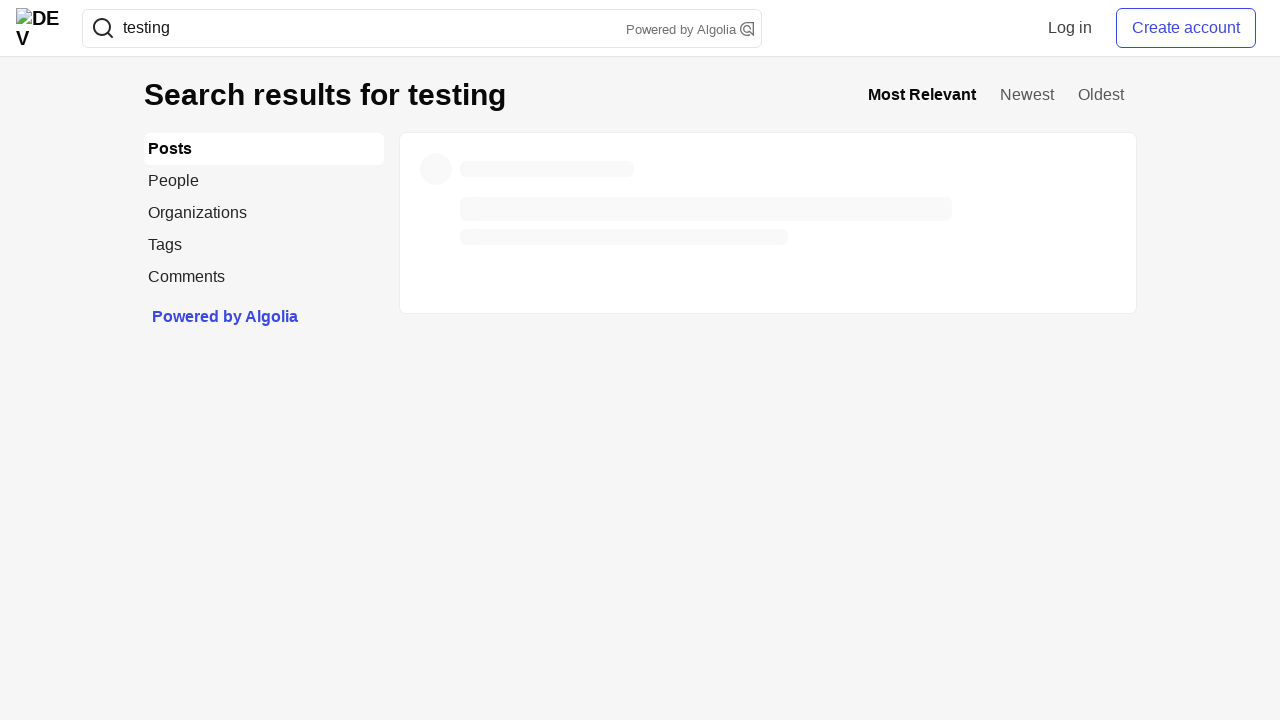

Waited for search results titles to load
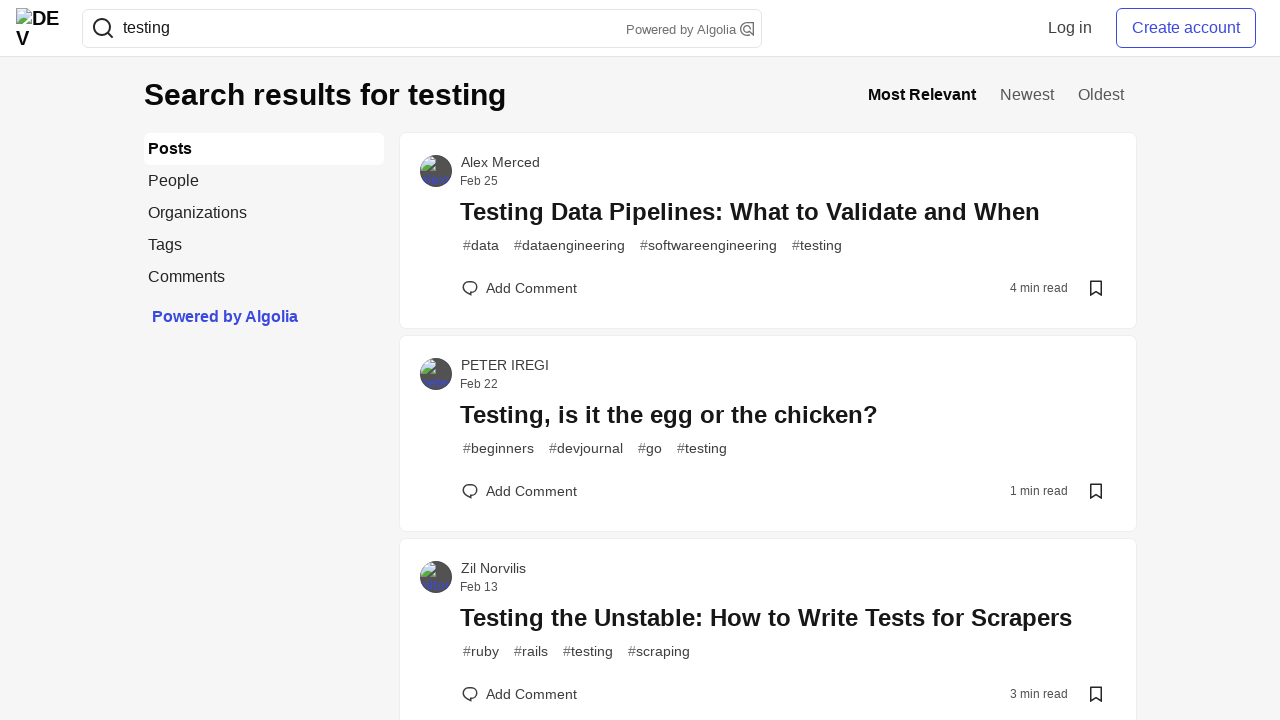

Waited for search results container to be fully loaded
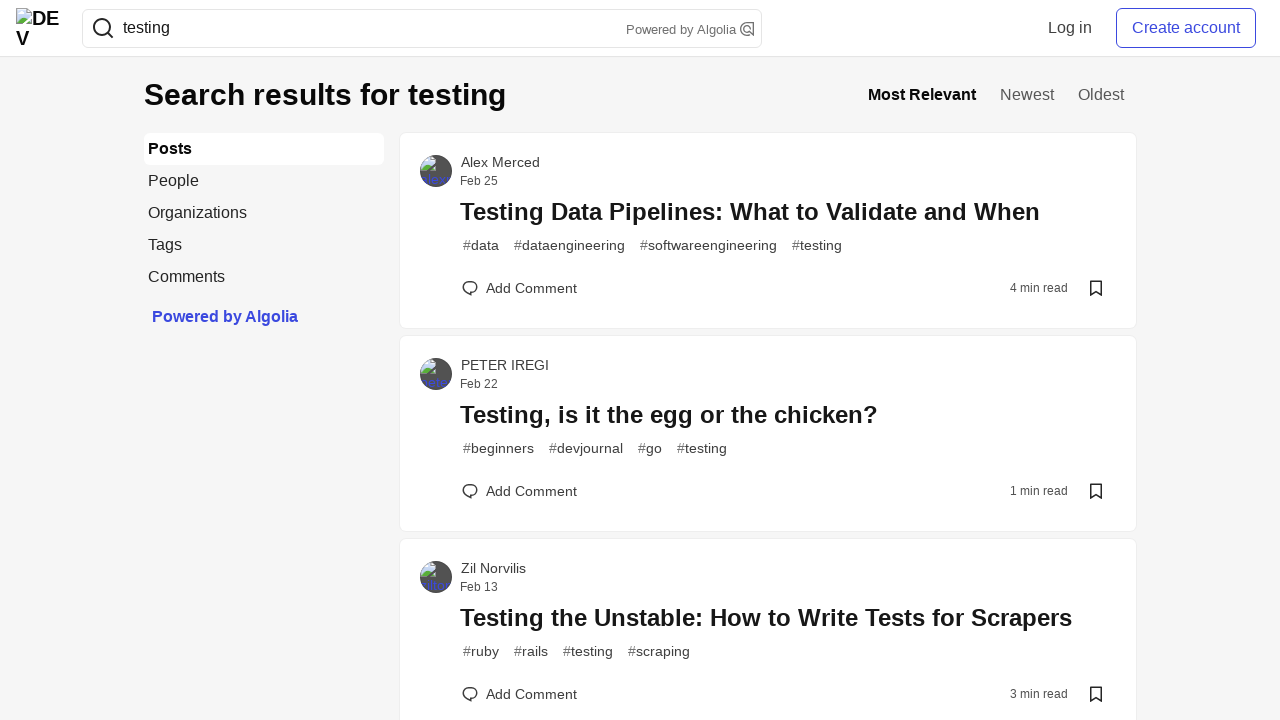

Located all search result post titles - found 60 posts
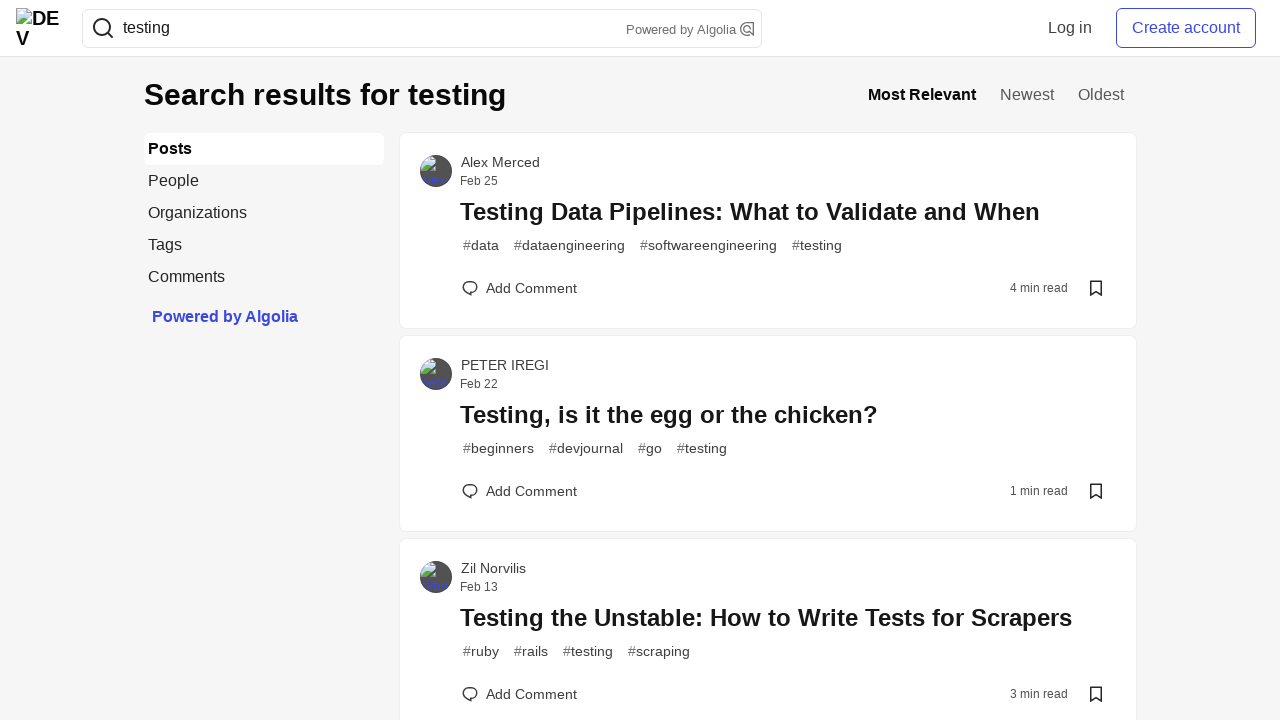

Retrieved title of post 1: '
                  testing data pipelines: what to validate and when
                '
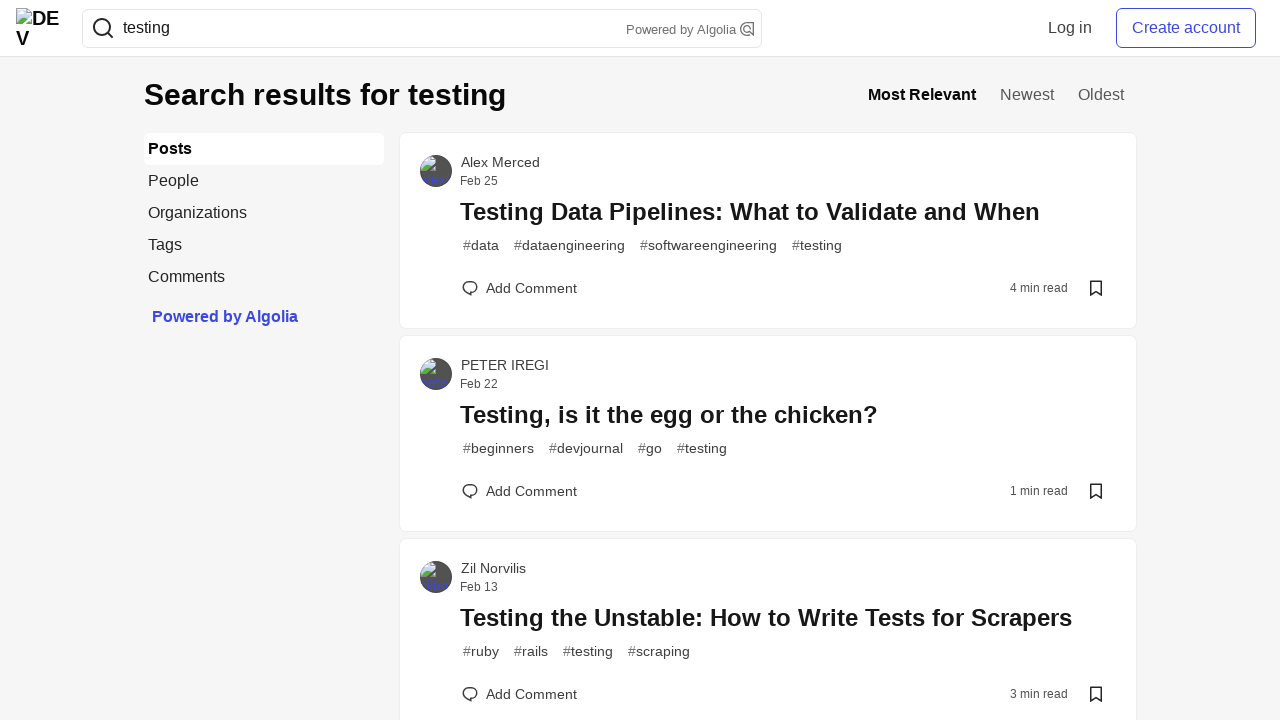

Verified that 'testing' is present in post 1 title
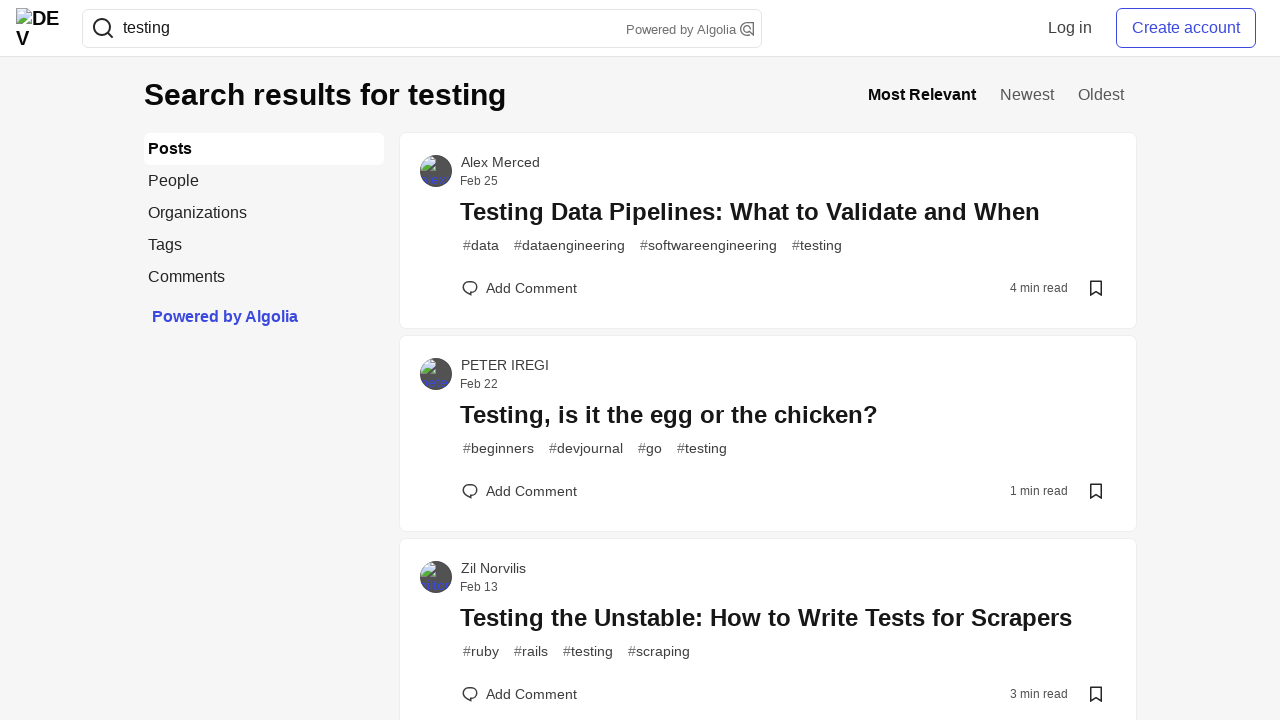

Retrieved title of post 2: '
                  testing, is it the egg or the chicken?
                '
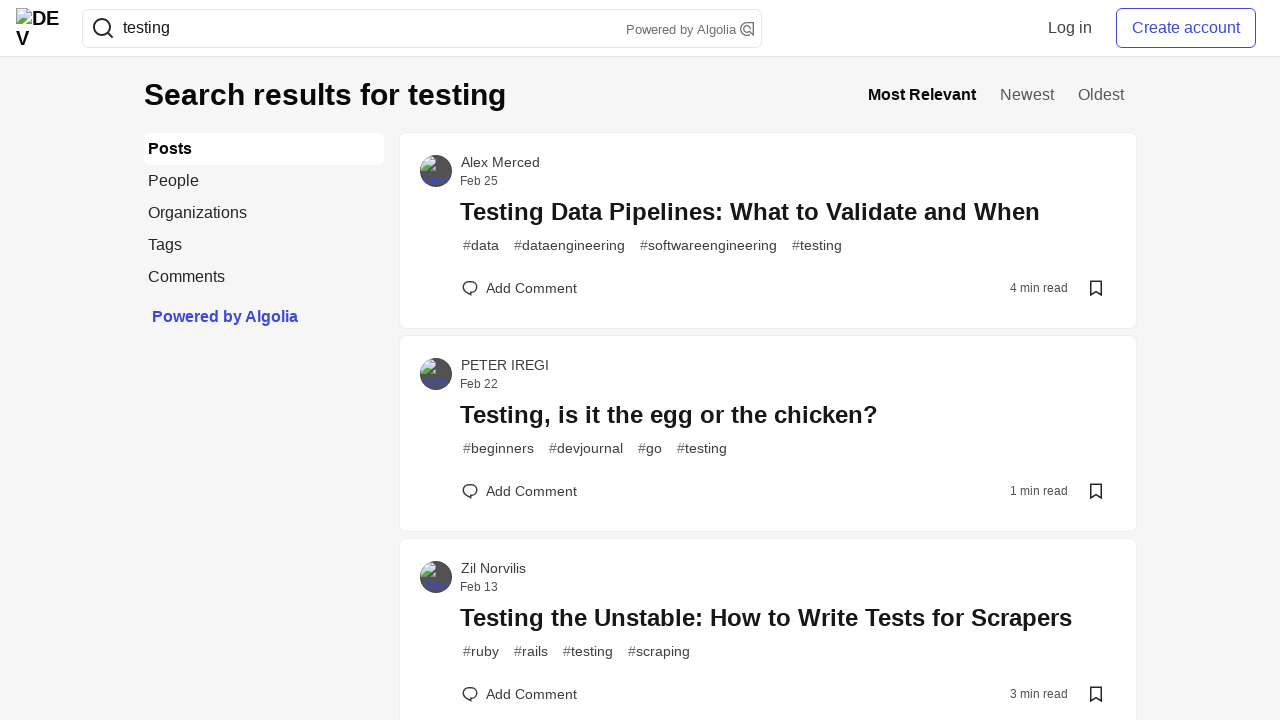

Verified that 'testing' is present in post 2 title
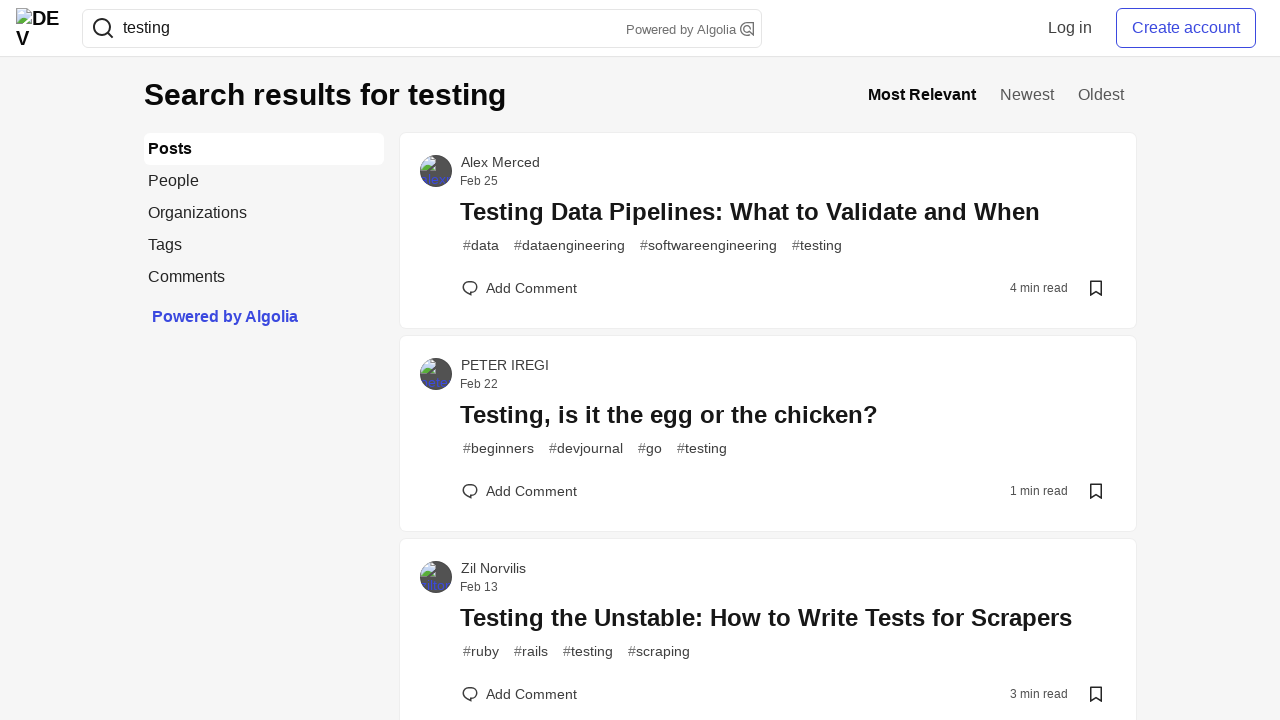

Retrieved title of post 3: '
                  testing the unstable: how to write tests for scrapers
                '
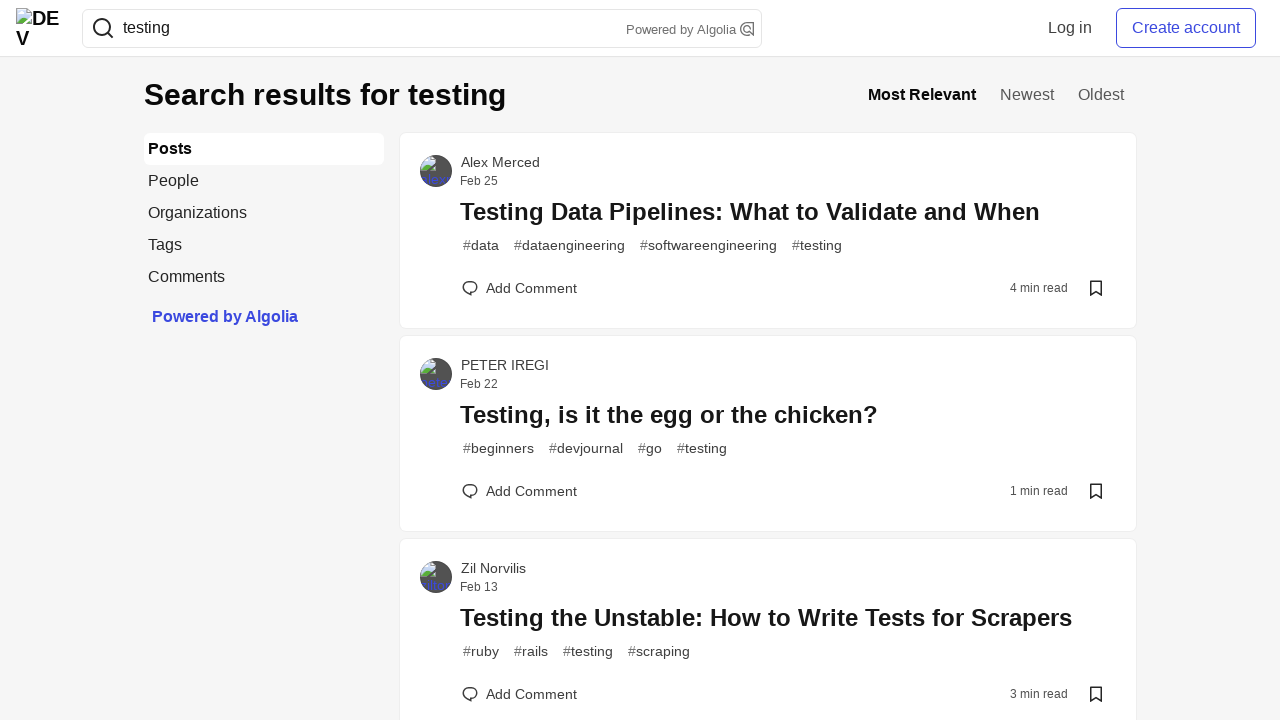

Verified that 'testing' is present in post 3 title
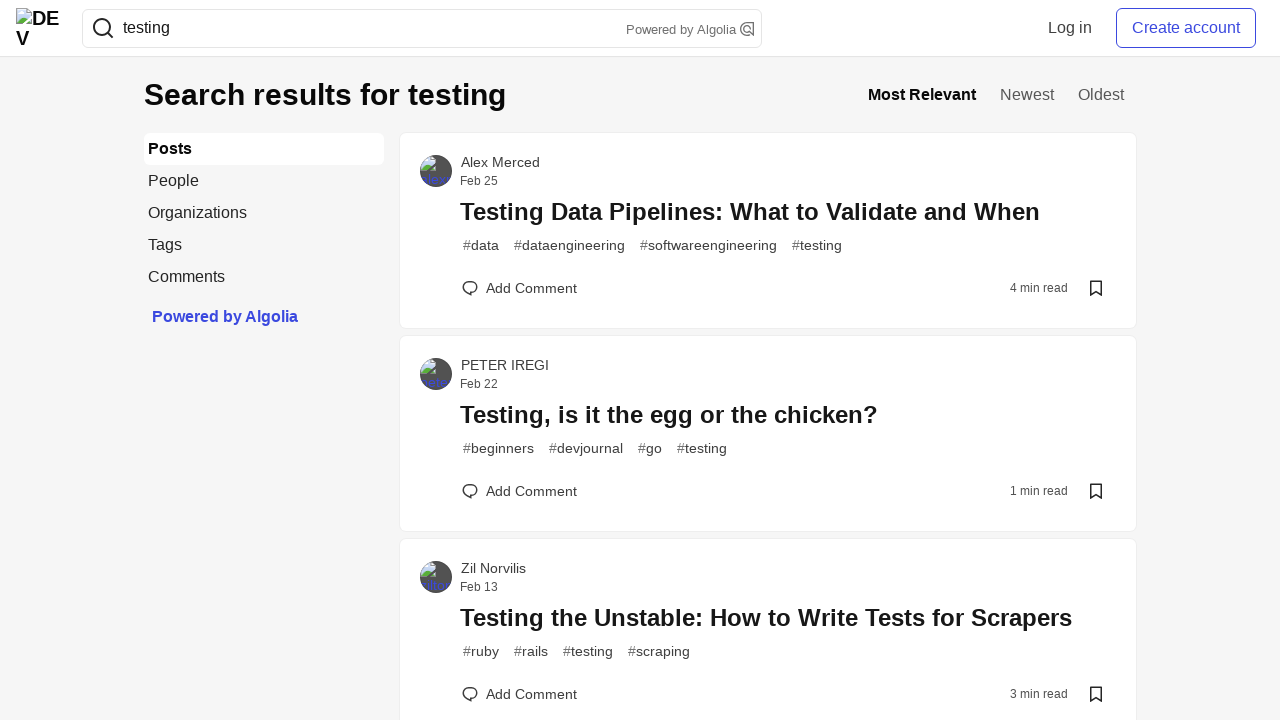

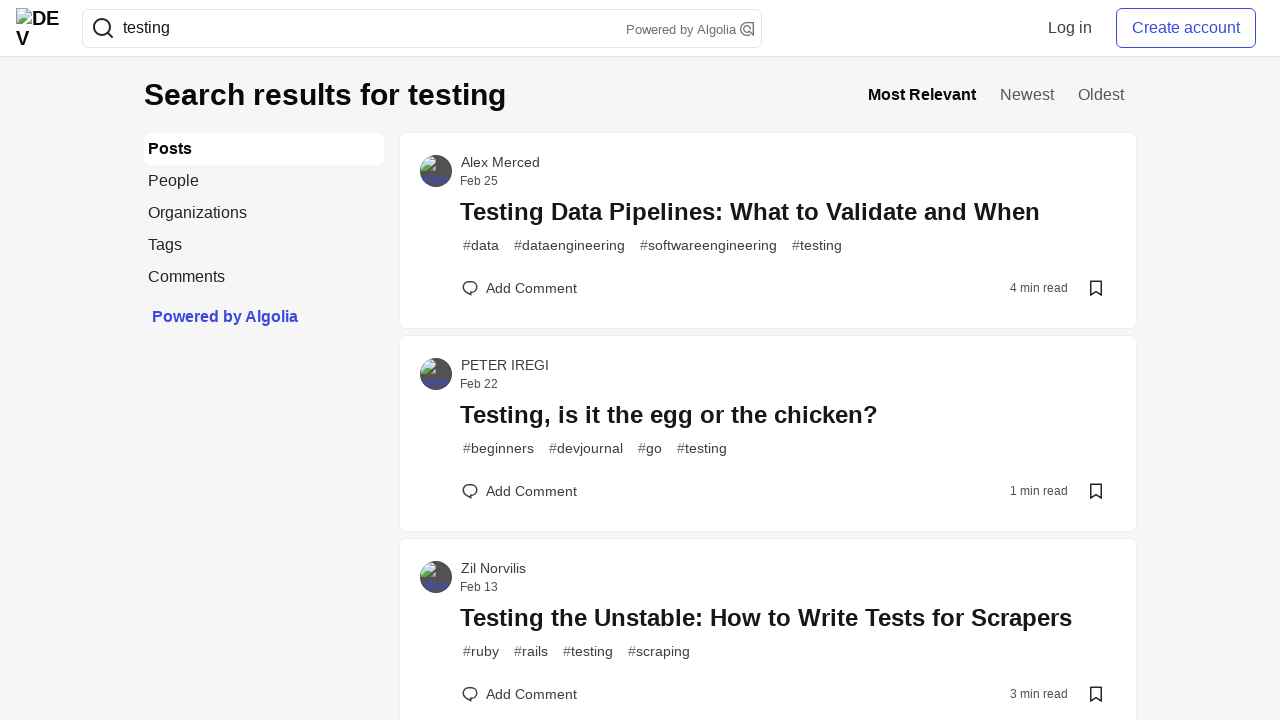